Tests double-click mouse action functionality on W3Schools by entering text in a field and double-clicking a button to copy the text to another field

Starting URL: https://www.w3schools.com/tags/tryit.asp?filename=tryhtml5_ev_ondblclick3

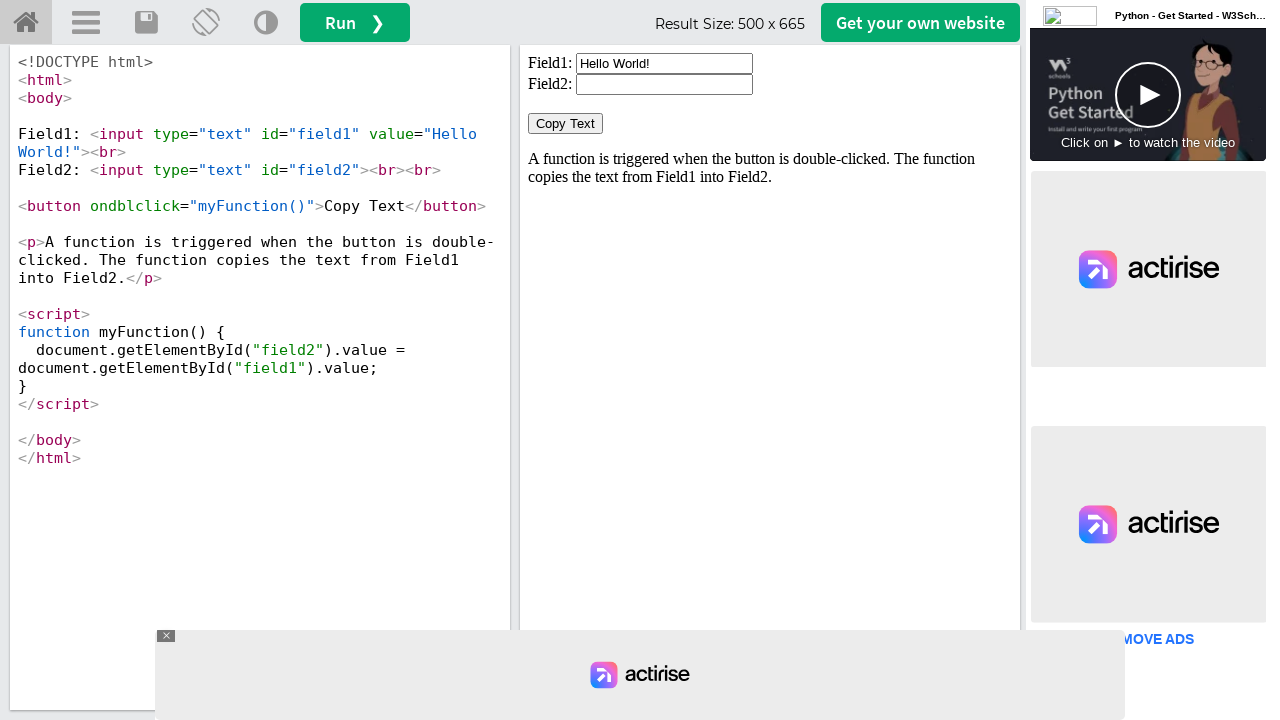

Waited for iframe body to load
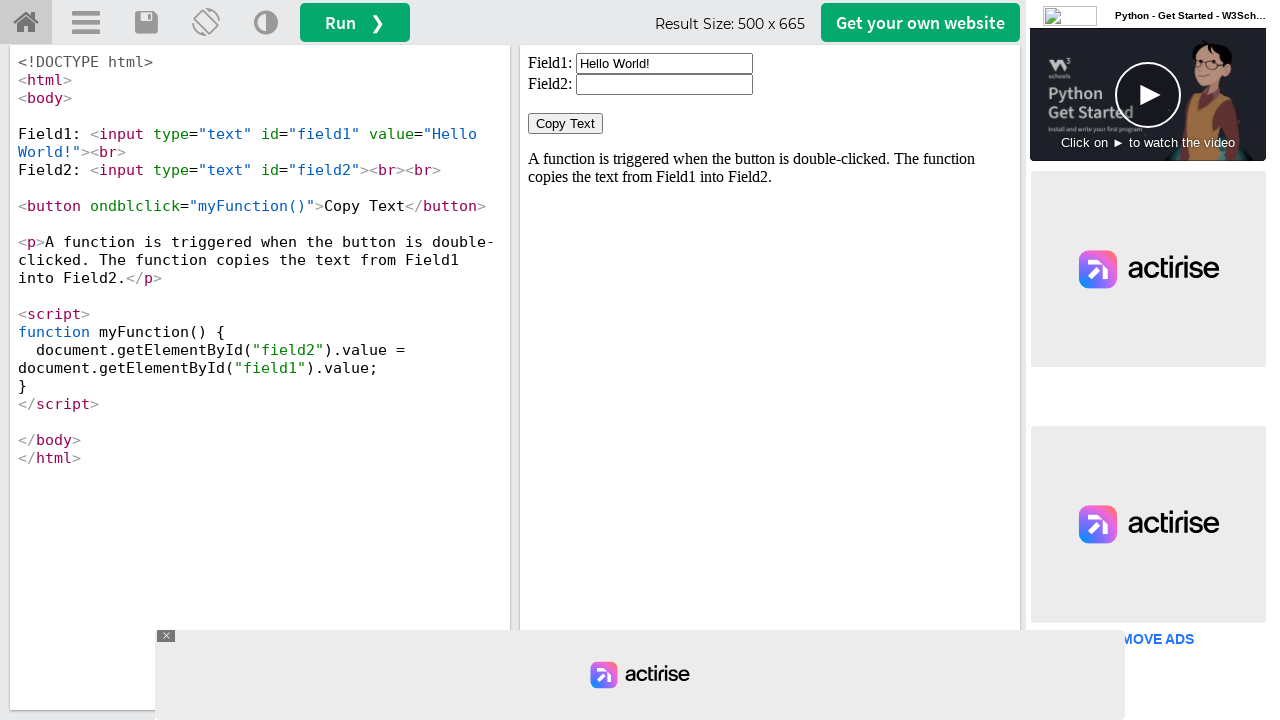

Got reference to iframe with ID 'iframeResult'
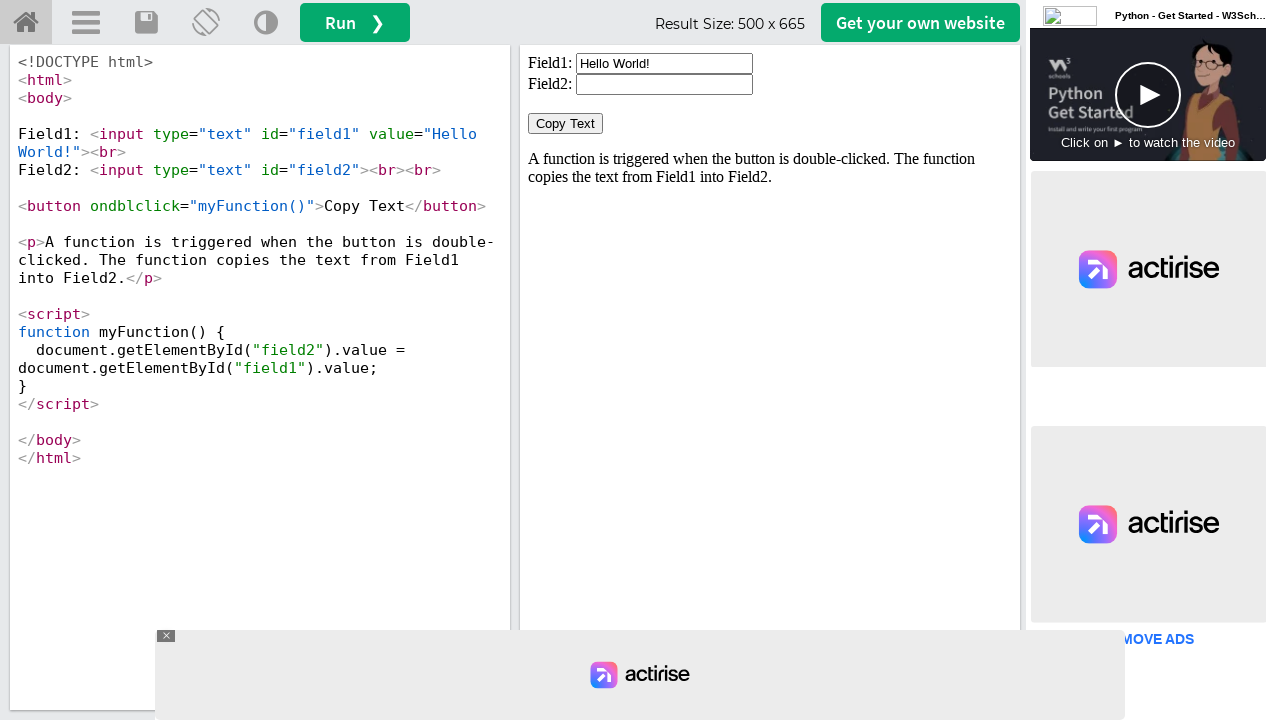

Cleared input field 'field1' on #iframeResult >> internal:control=enter-frame >> input#field1
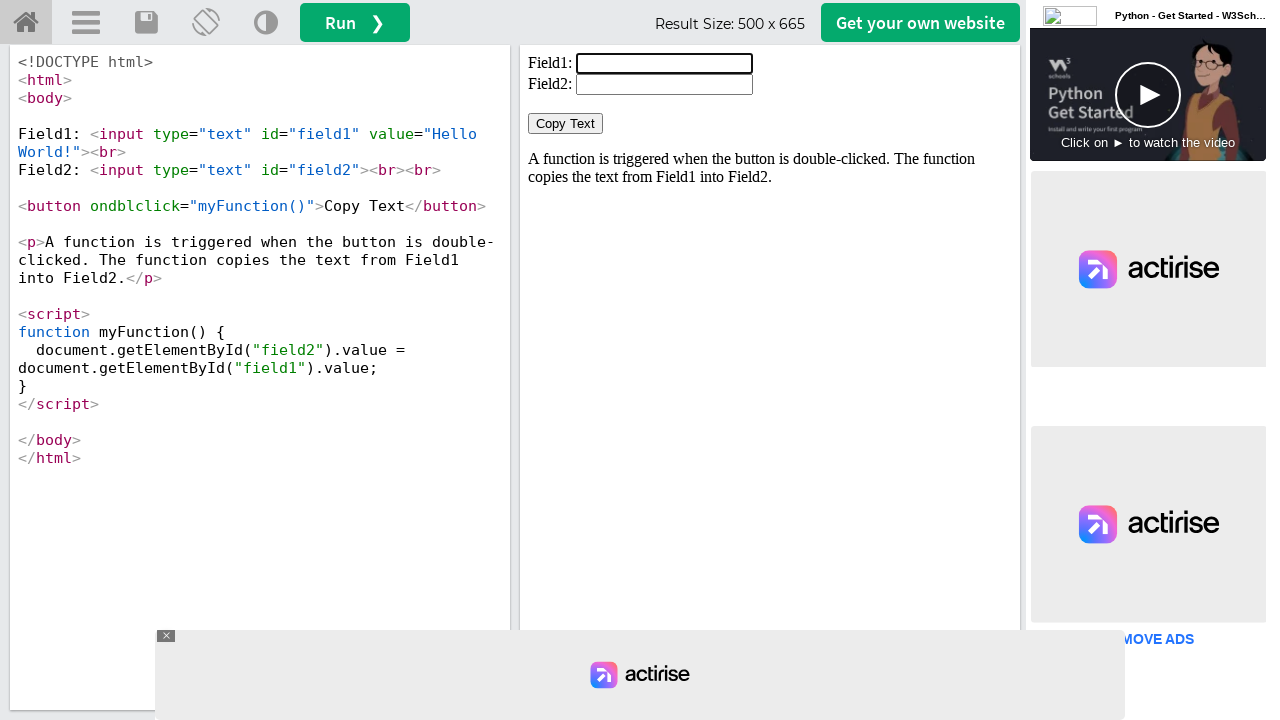

Filled input field 'field1' with text 'APPSCRIP' on #iframeResult >> internal:control=enter-frame >> input#field1
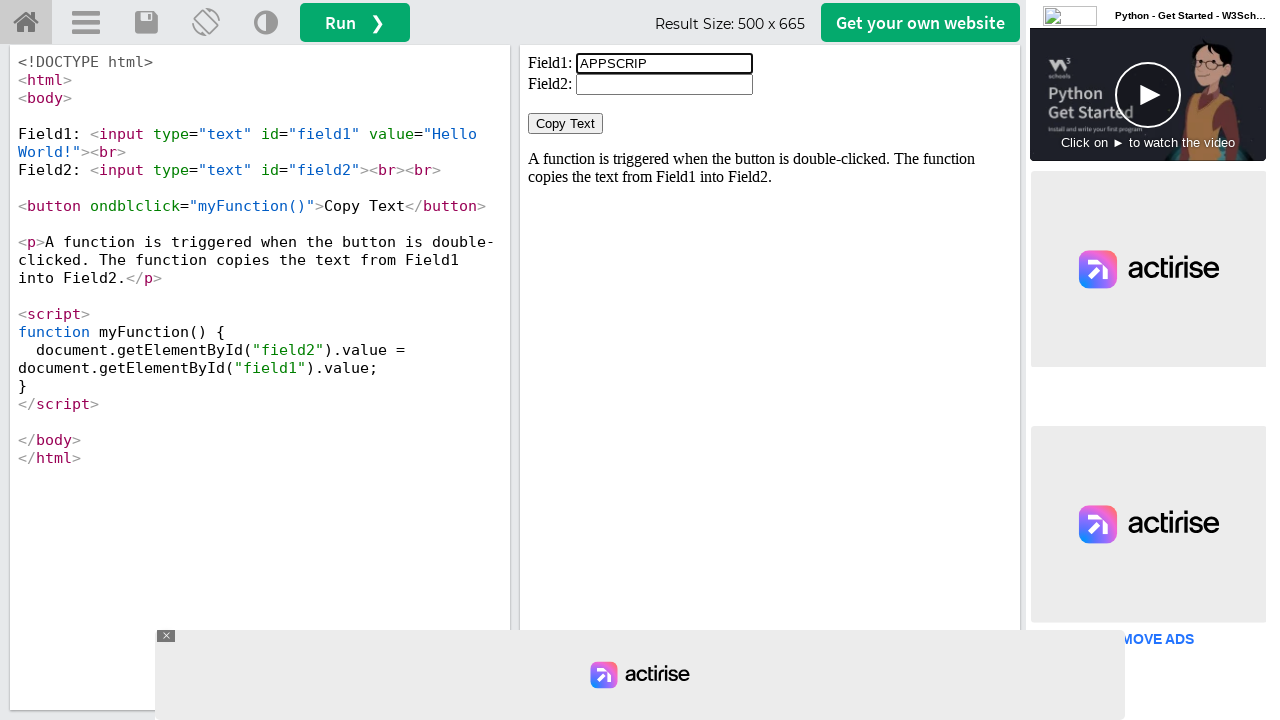

Double-clicked button with ondblclick handler to trigger copy function at (566, 124) on #iframeResult >> internal:control=enter-frame >> button[ondblclick='myFunction()
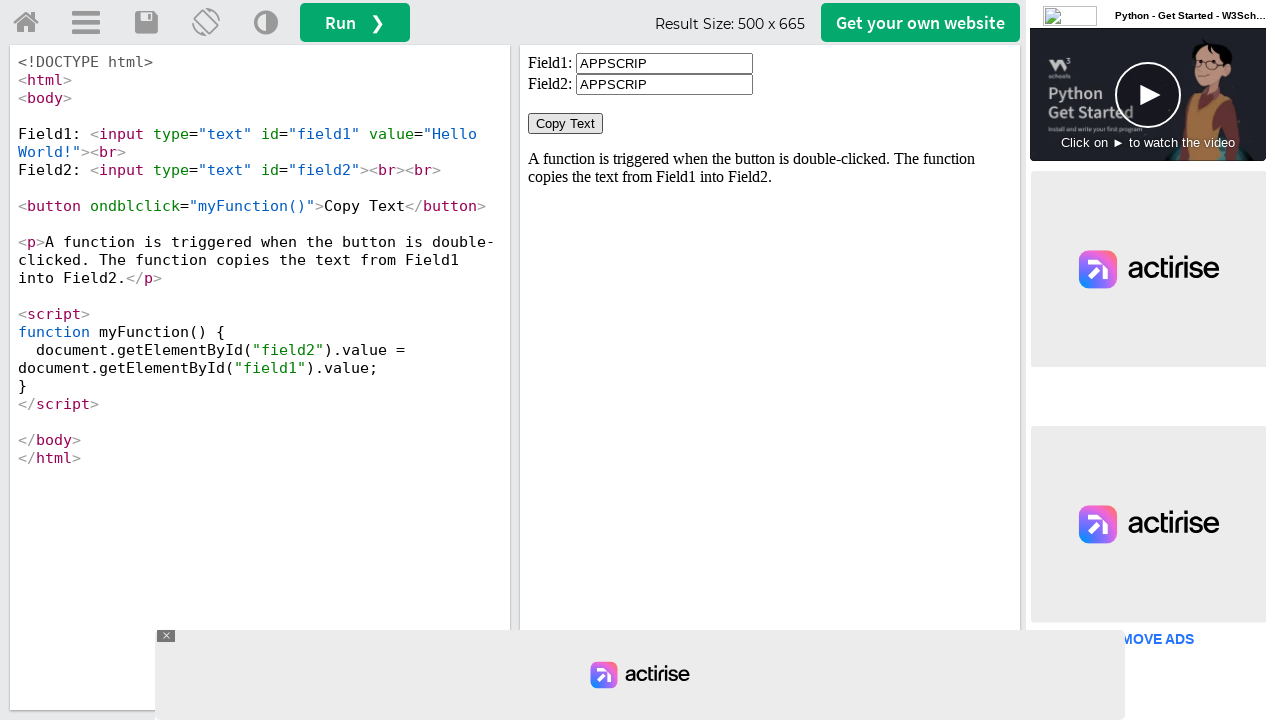

Waited for text to be copied to field2
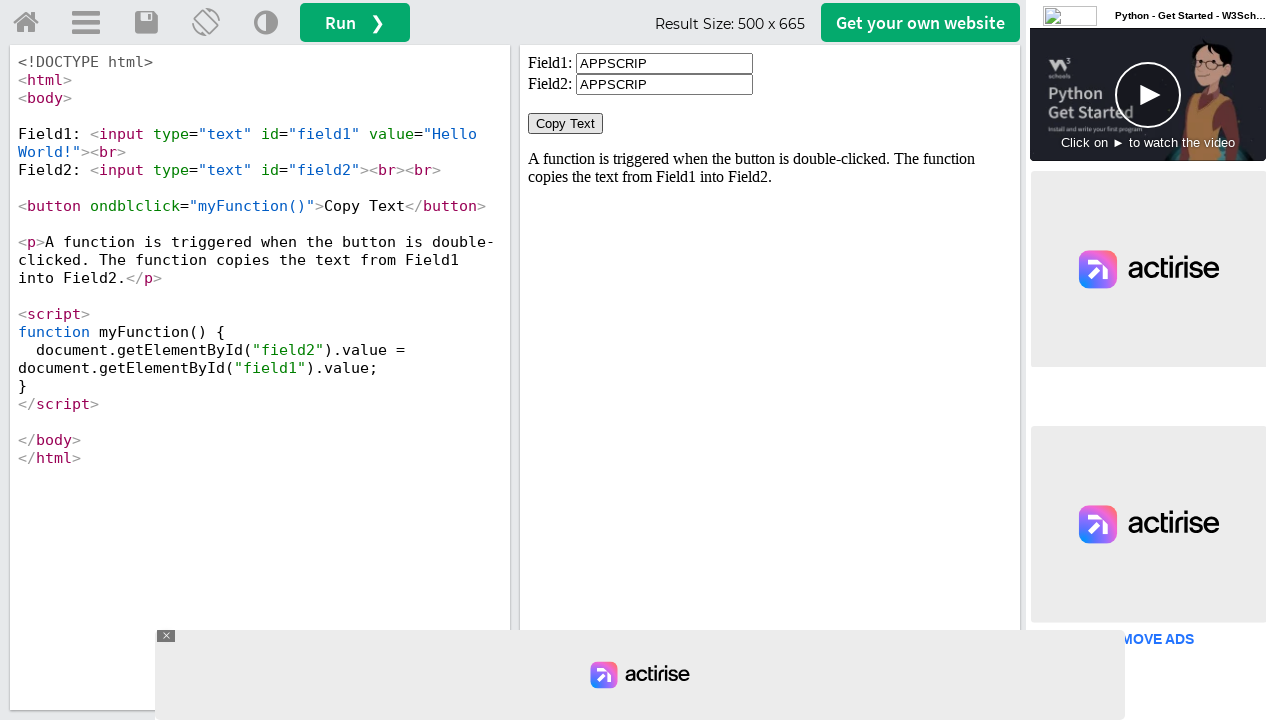

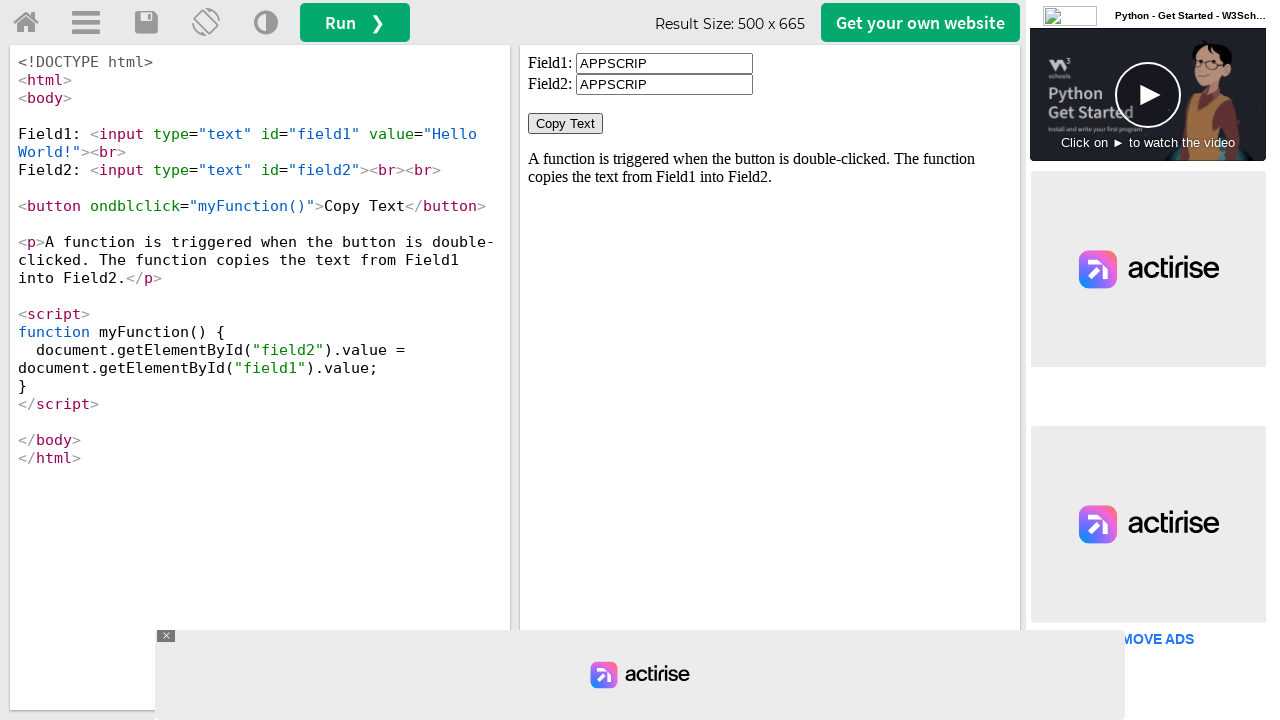